Tests invalid login scenario by entering incorrect credentials and verifying the error message appears

Starting URL: https://app.vwo.com/#/login

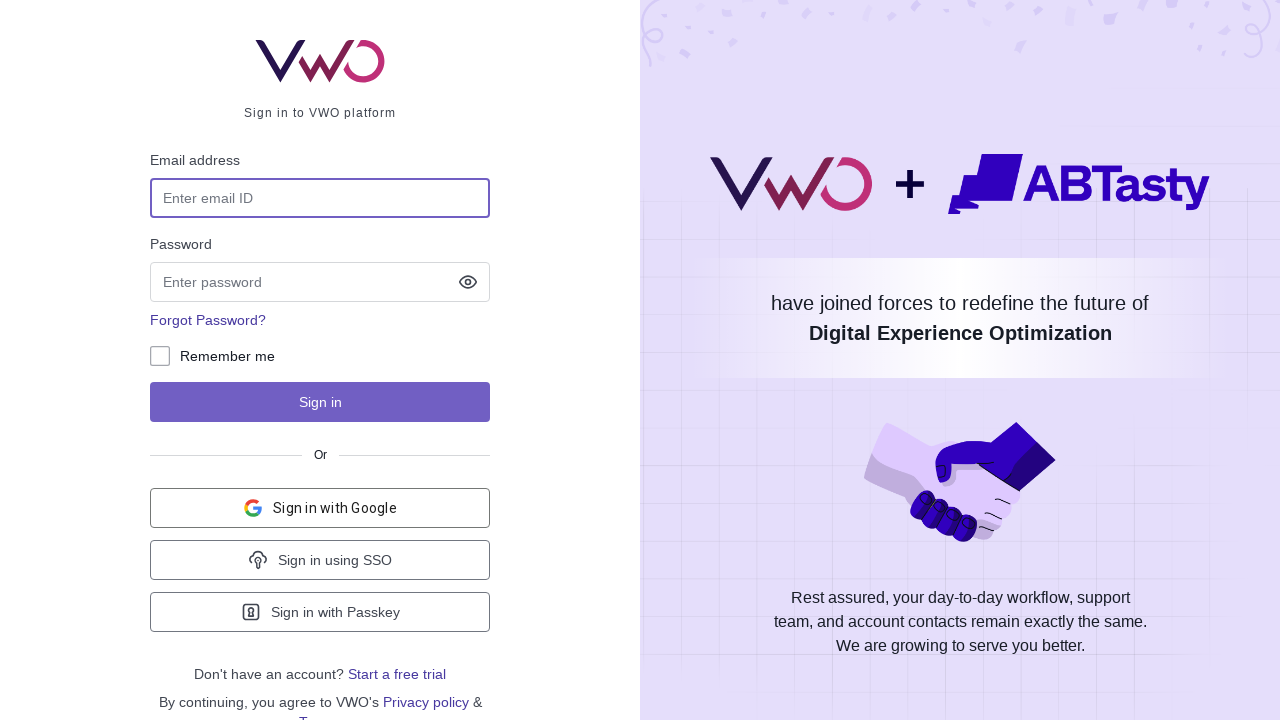

Filled username field with invalid email 'invalid93user@example.com' on #login-username
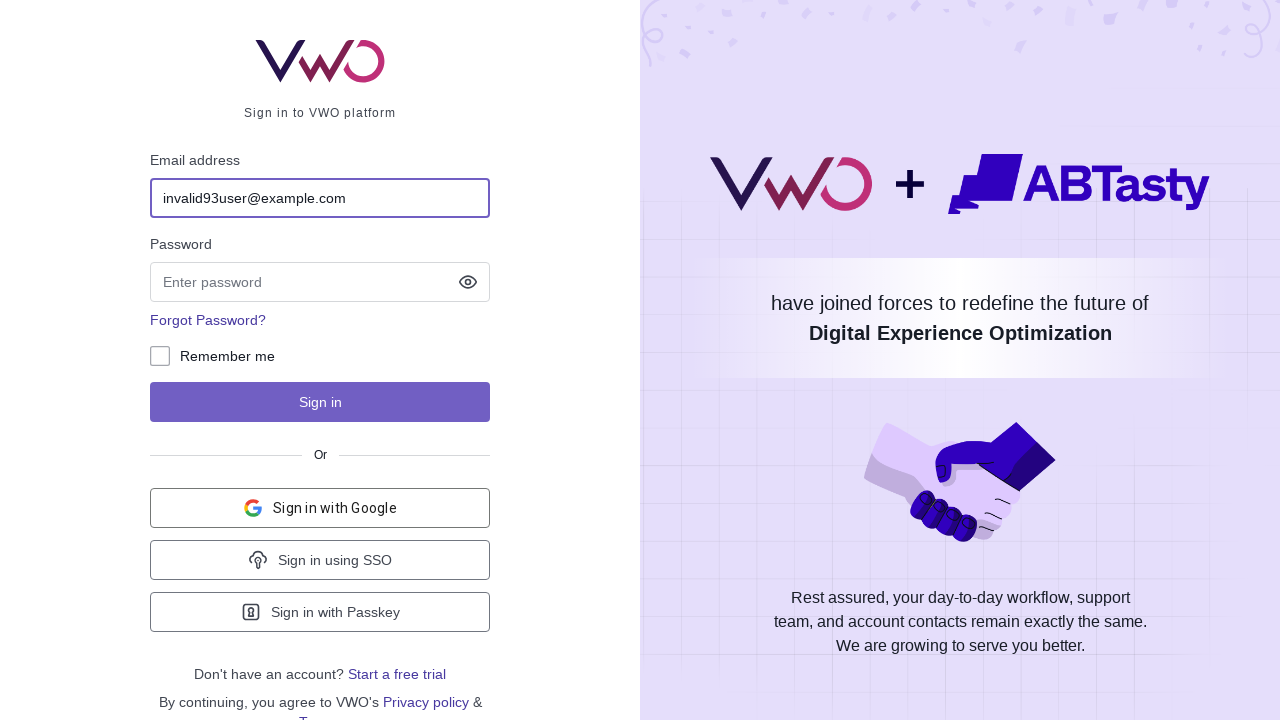

Filled password field with 'TestPassword123!' on #login-password
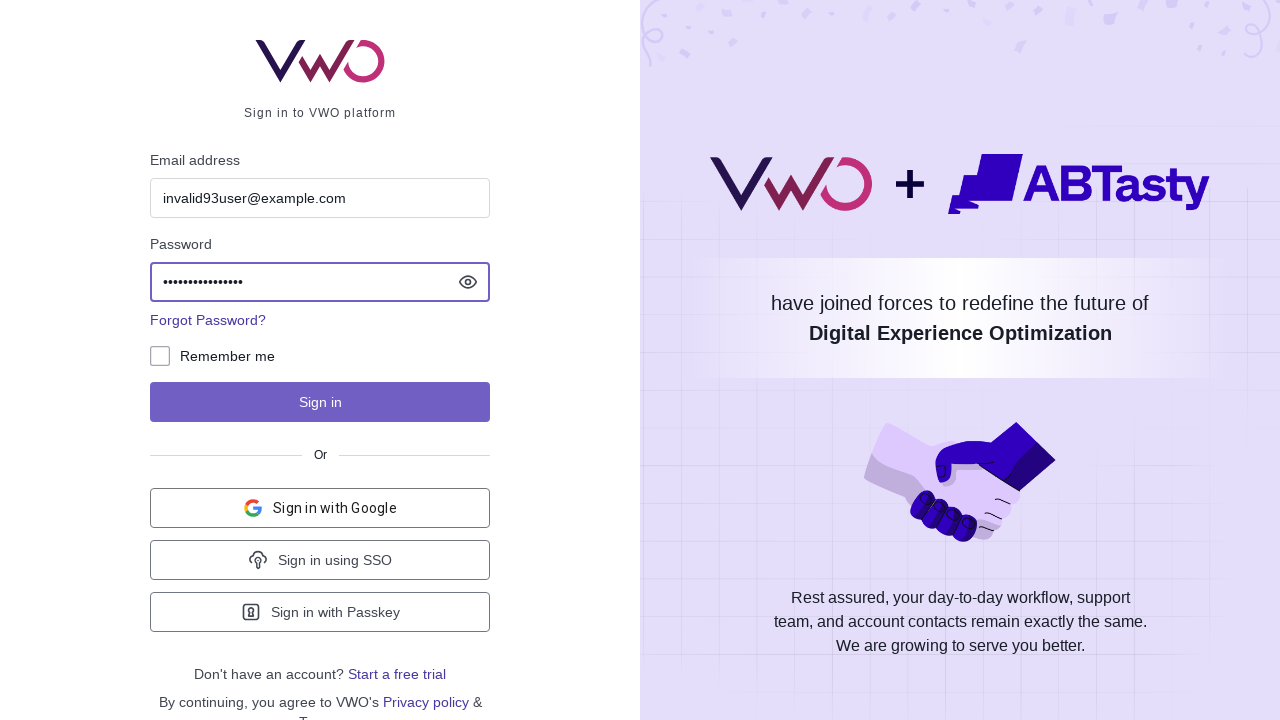

Clicked login button to submit credentials at (320, 402) on #js-login-btn
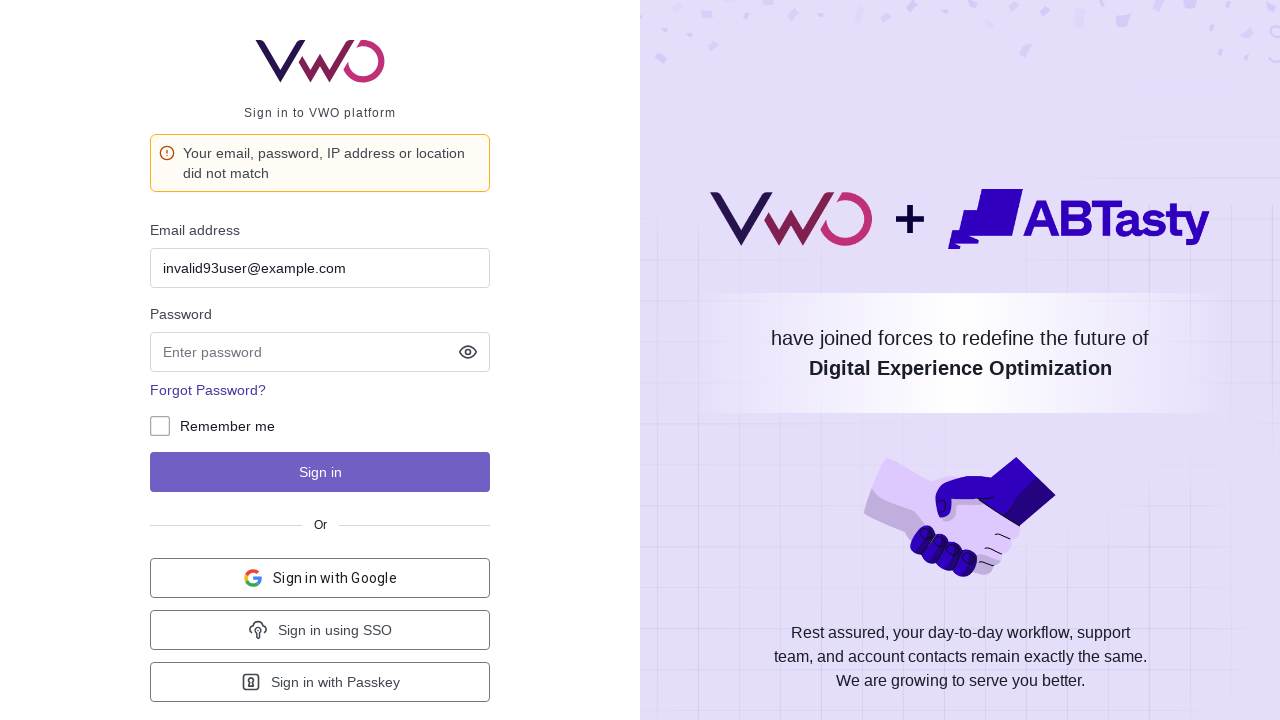

Error message appeared on screen
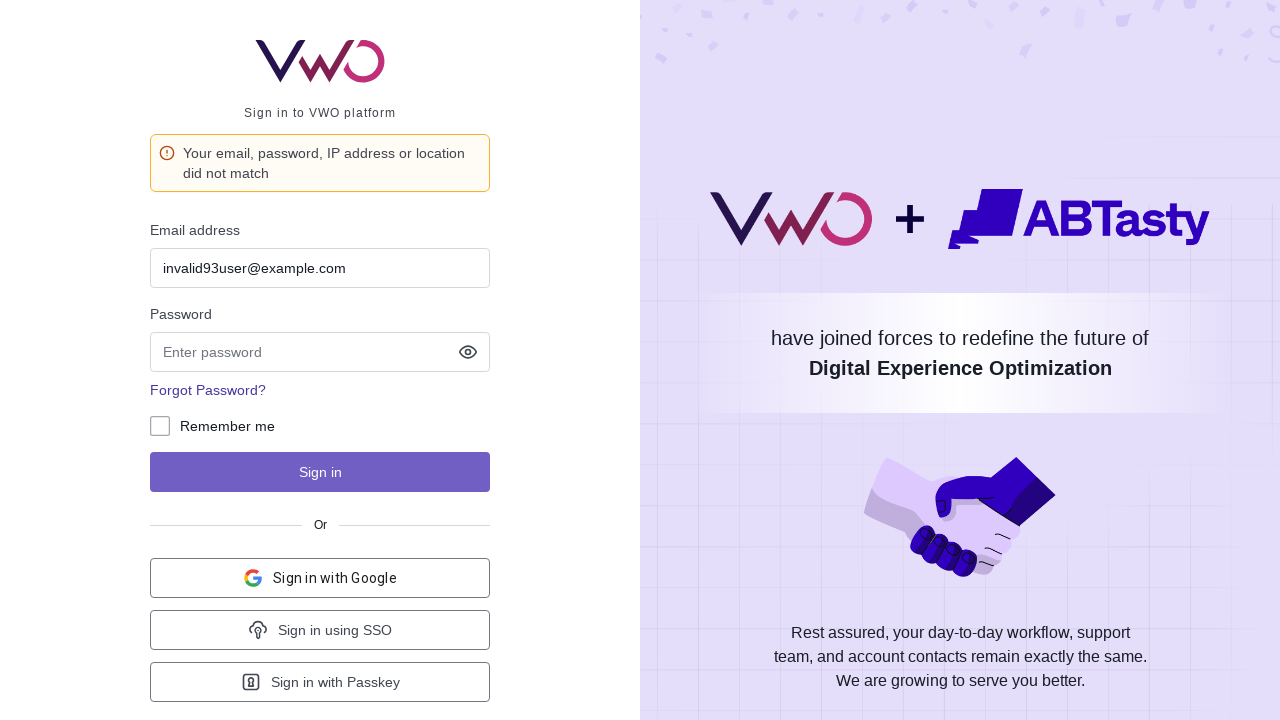

Verified error message text: 'Your email, password, IP address or location did not match'
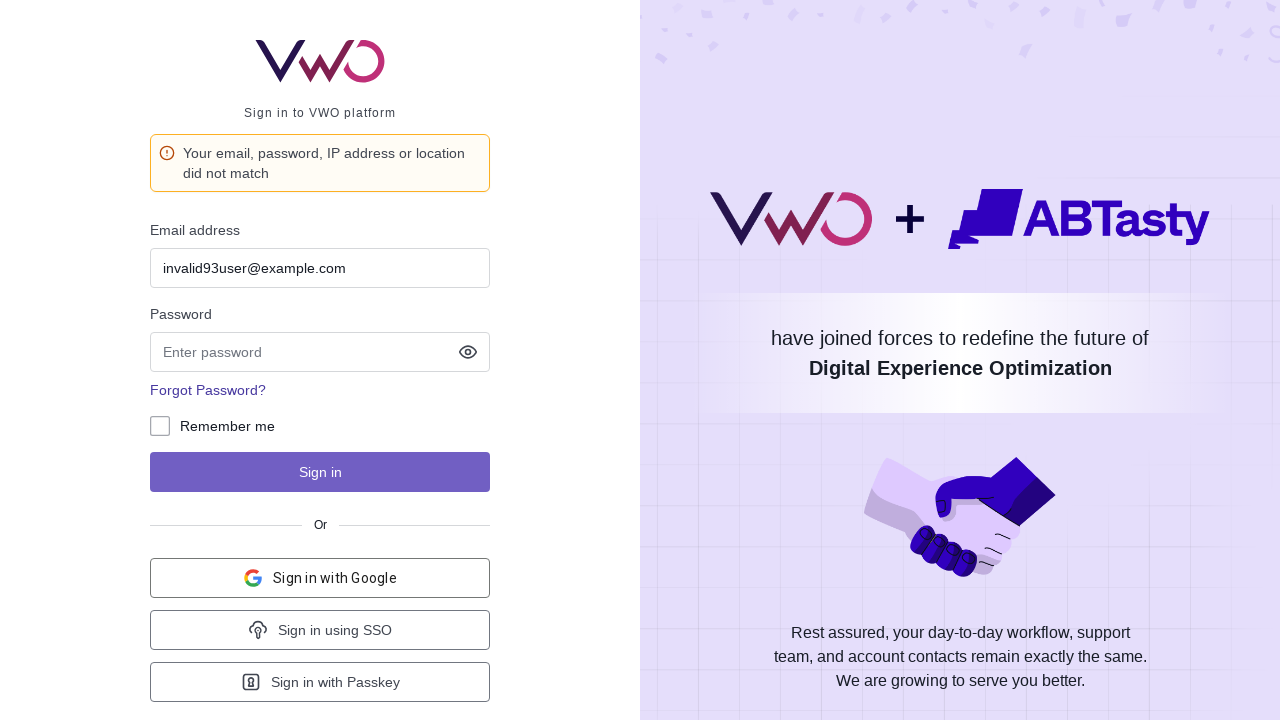

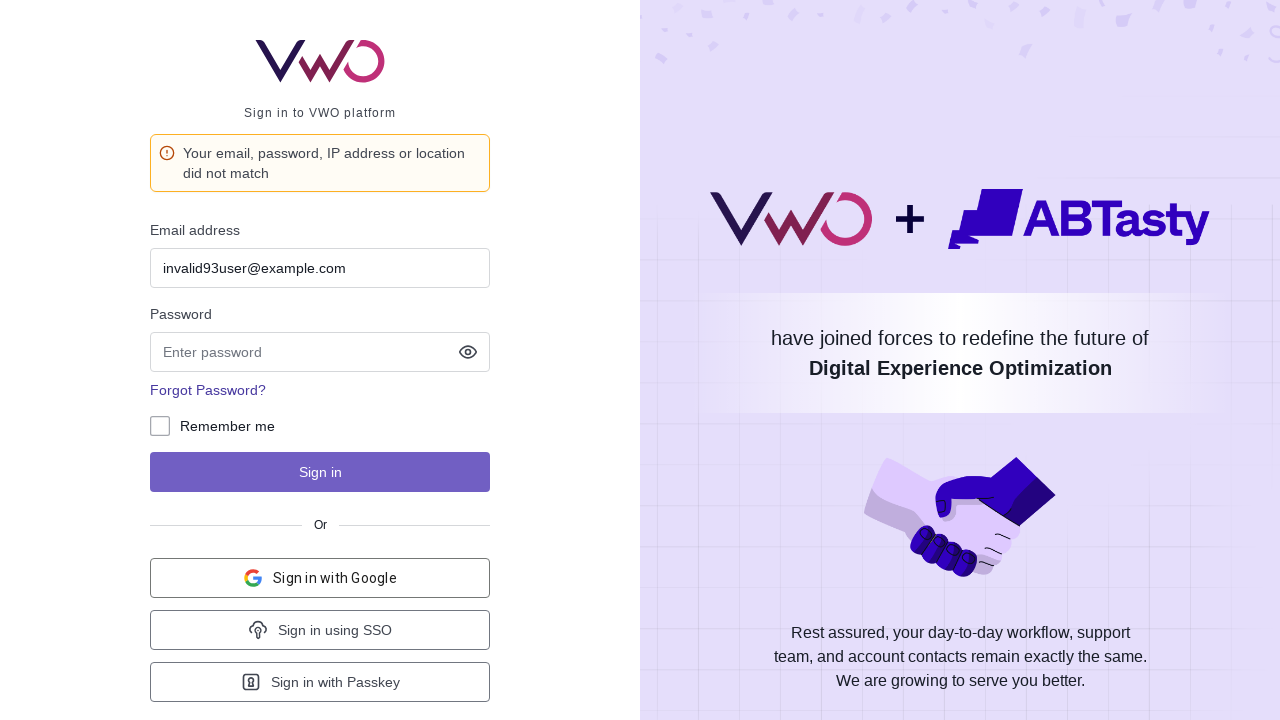